Tests right-click (context click) functionality on the Droppable link element on the jQuery UI homepage

Starting URL: https://jqueryui.com/

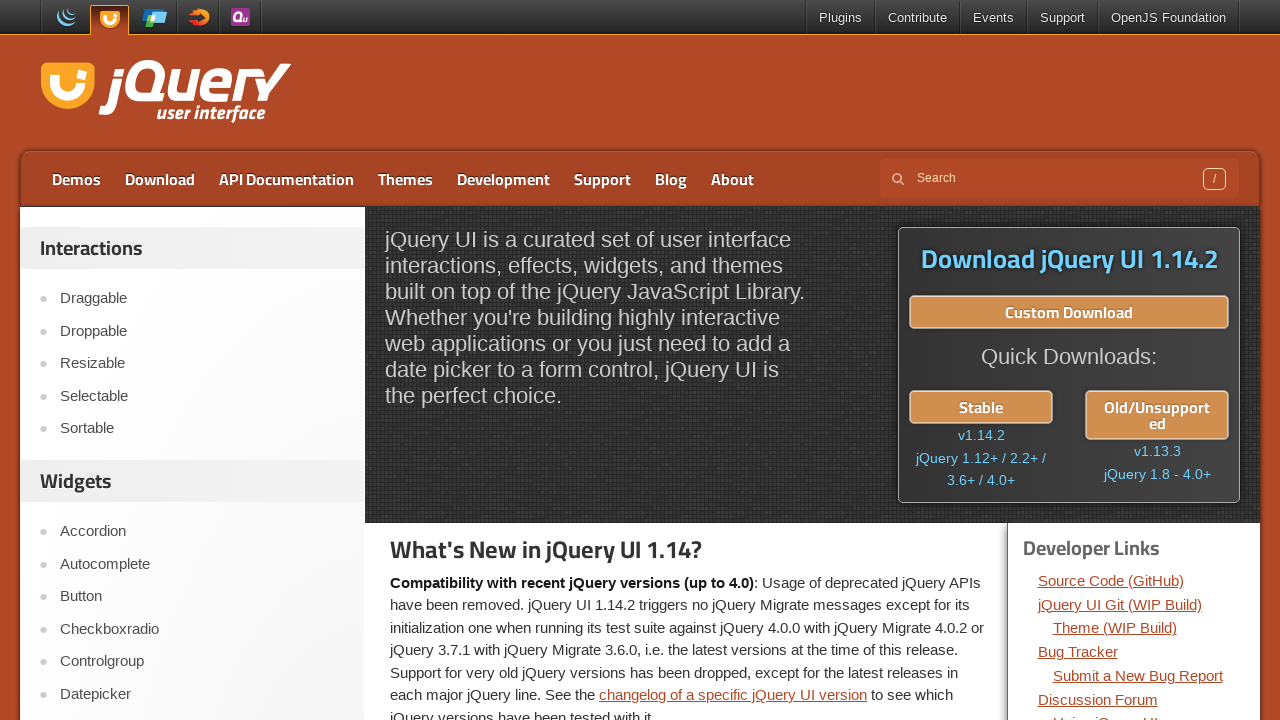

Waited for Droppable link to be visible
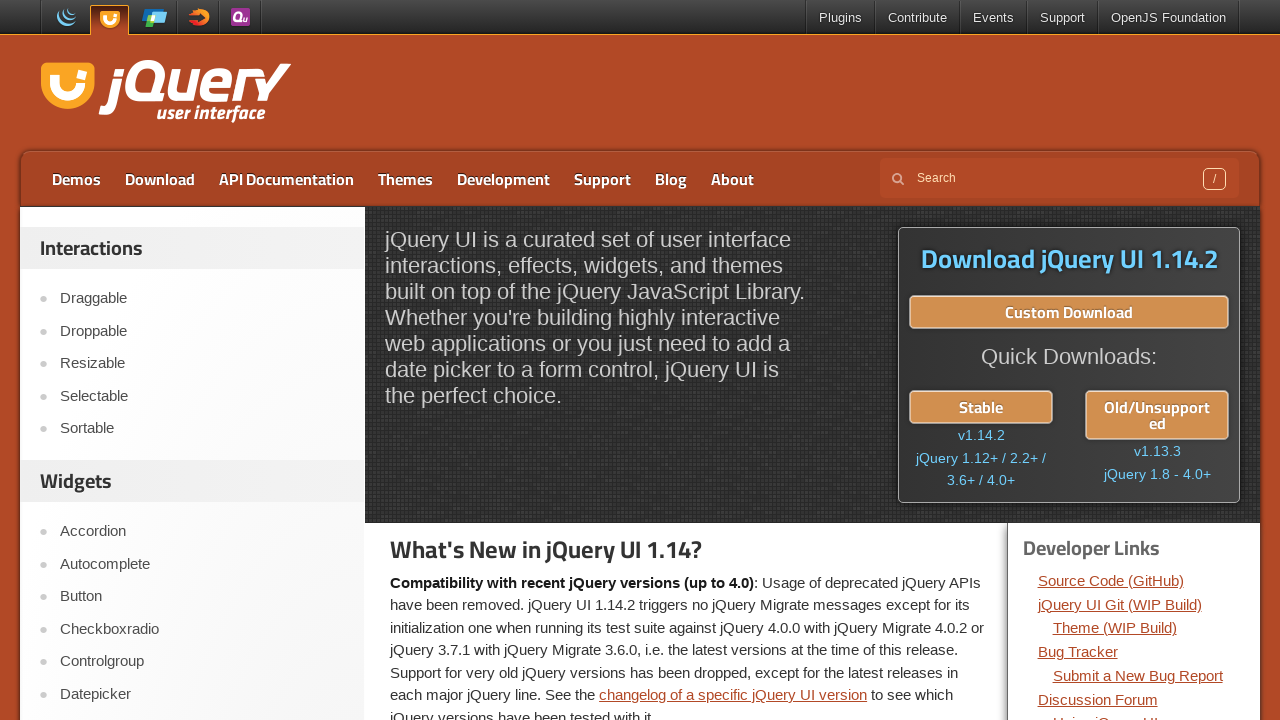

Right-clicked on Droppable link at (202, 331) on //a[contains(text(),'Droppable')]
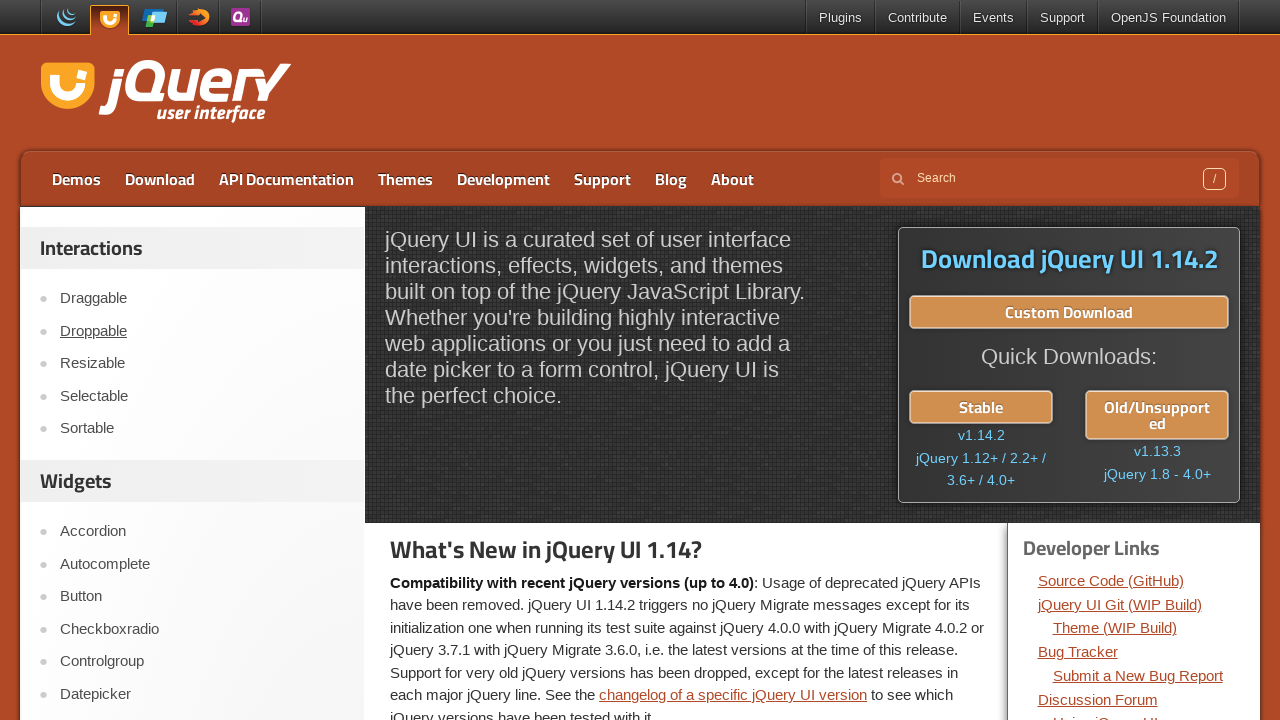

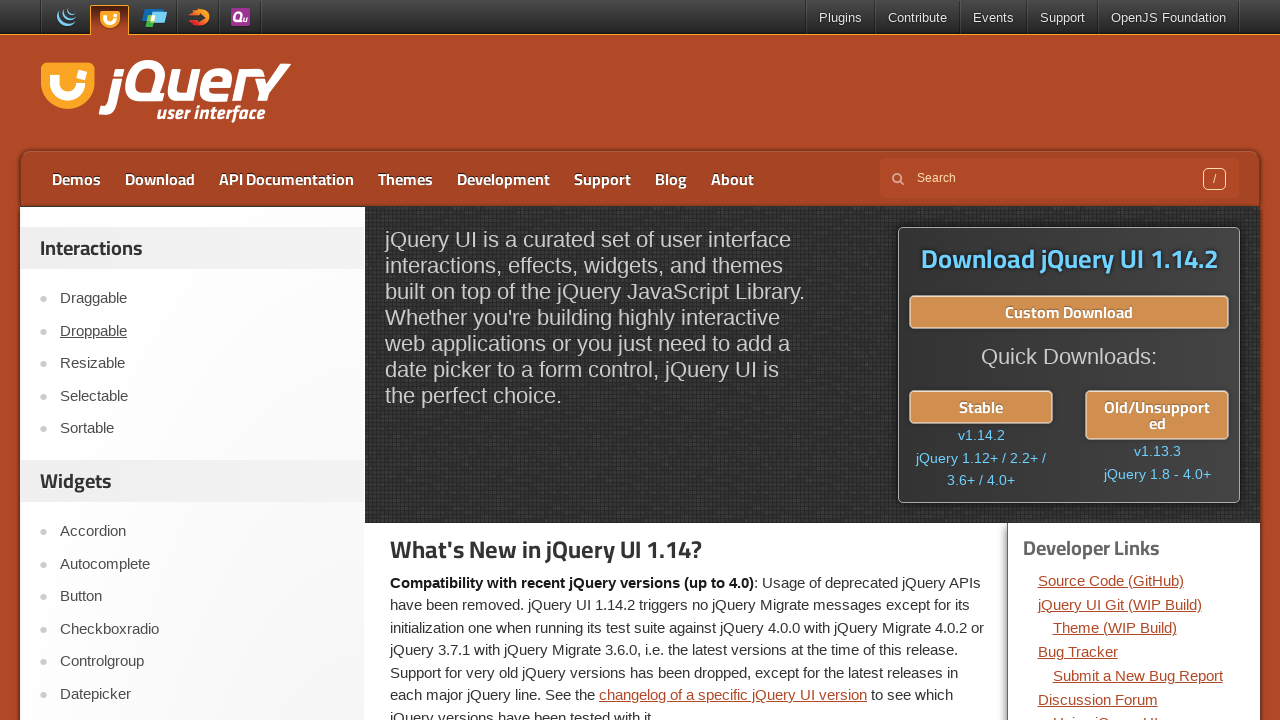